Navigates to the Way2Automation website and maximizes the browser window. The original script demonstrated screenshot capabilities but the core automation is simple page navigation.

Starting URL: https://way2automation.com

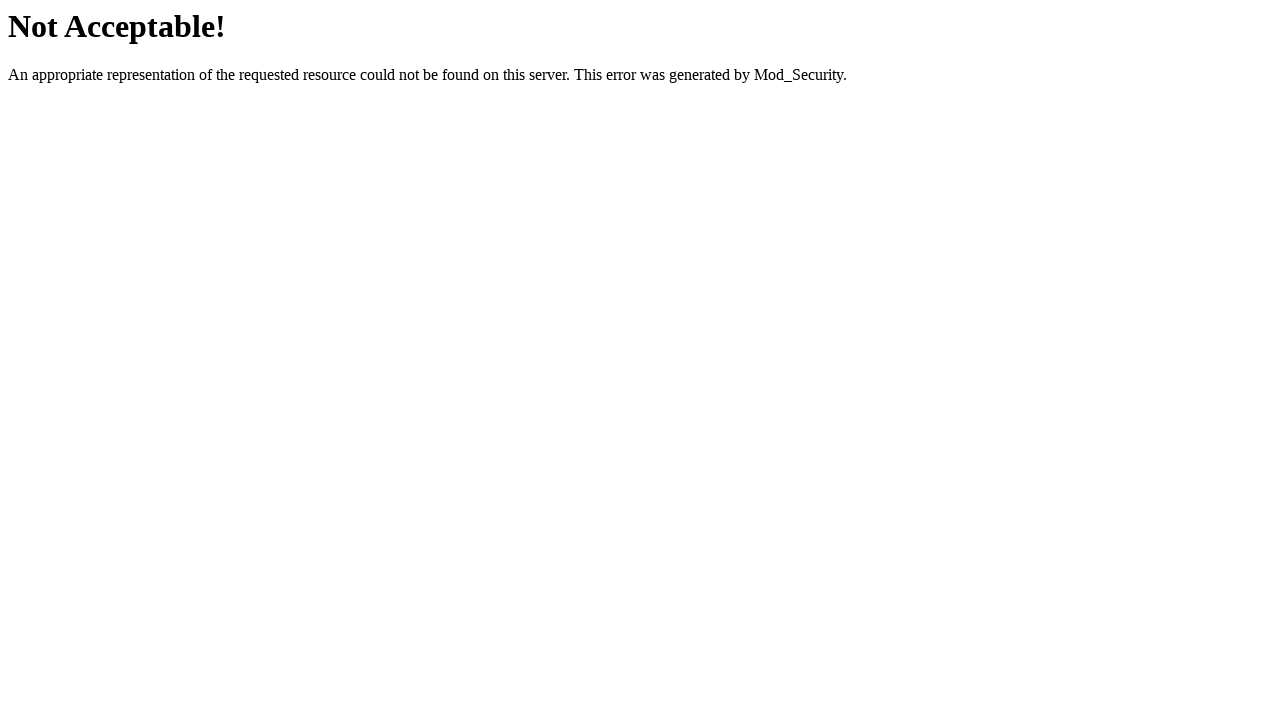

Set viewport size to 1920x1080 to maximize browser window
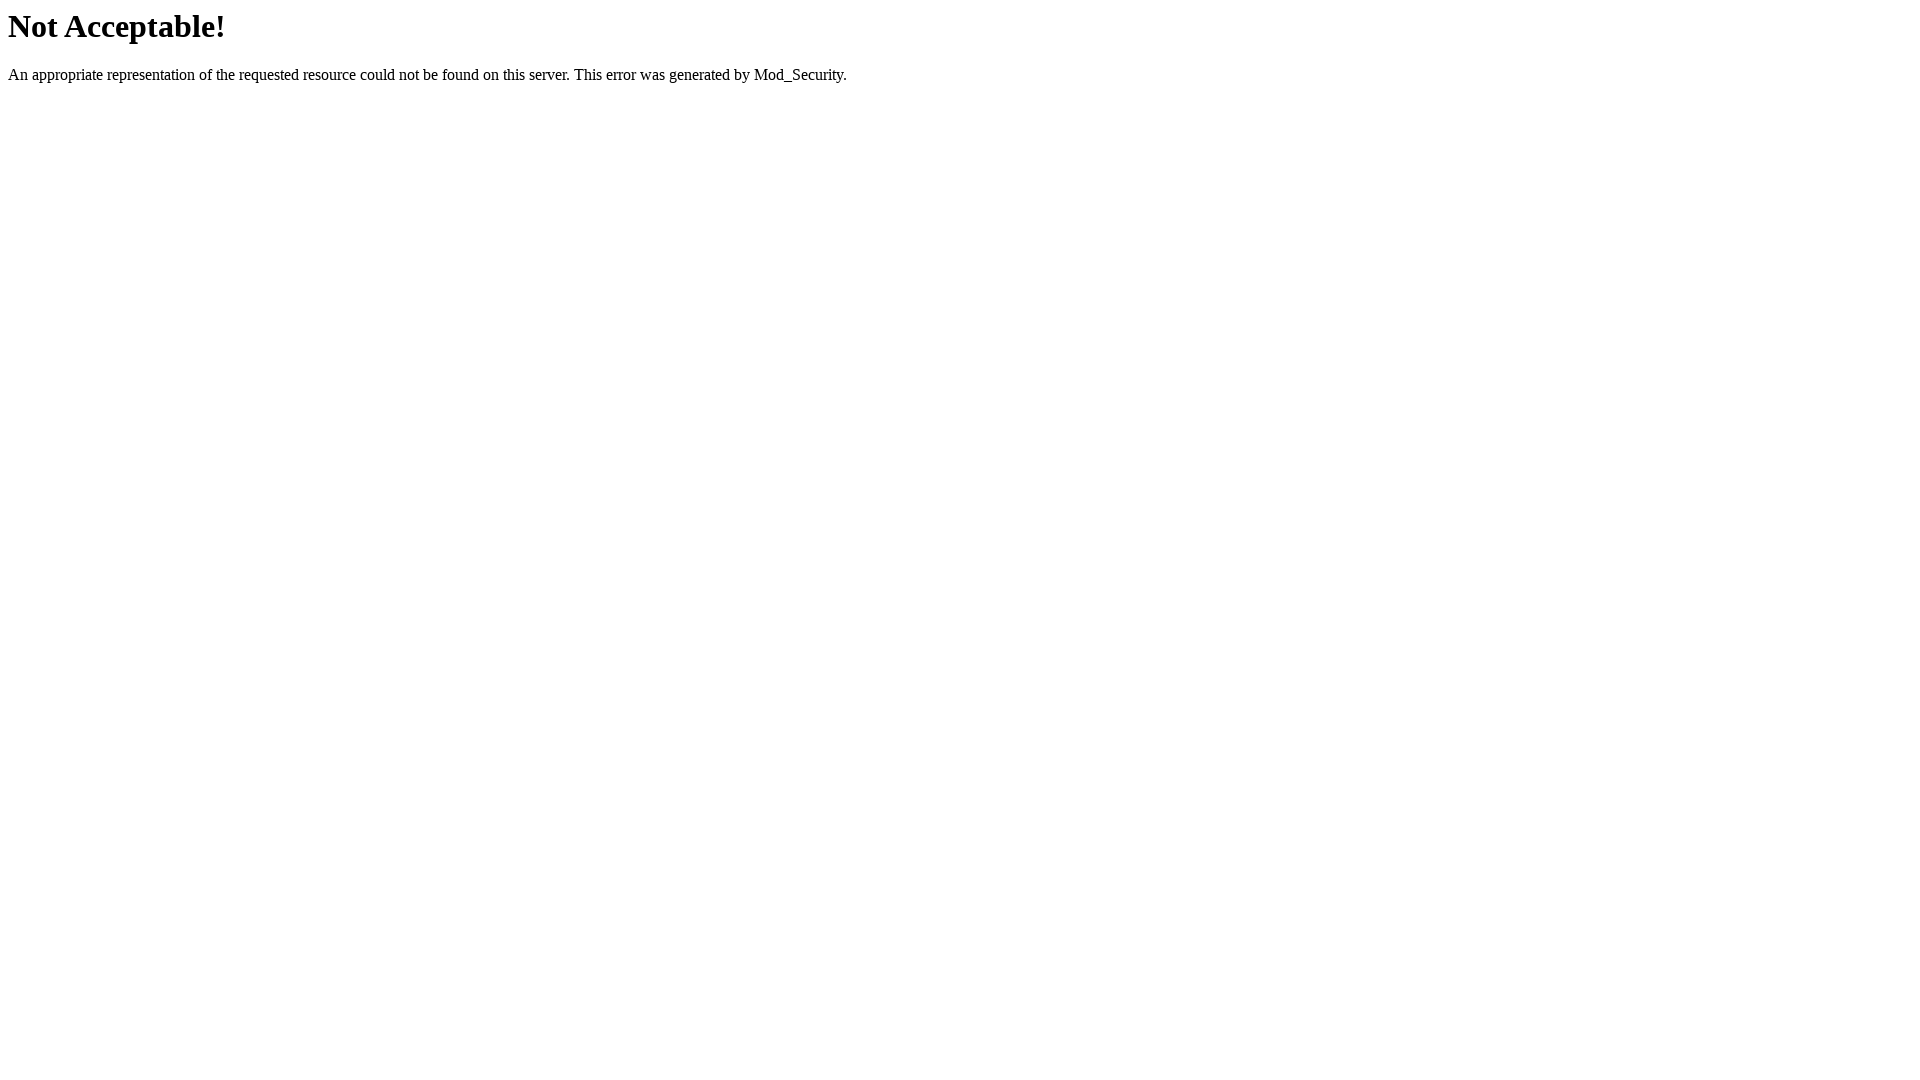

Way2Automation website fully loaded with networkidle state
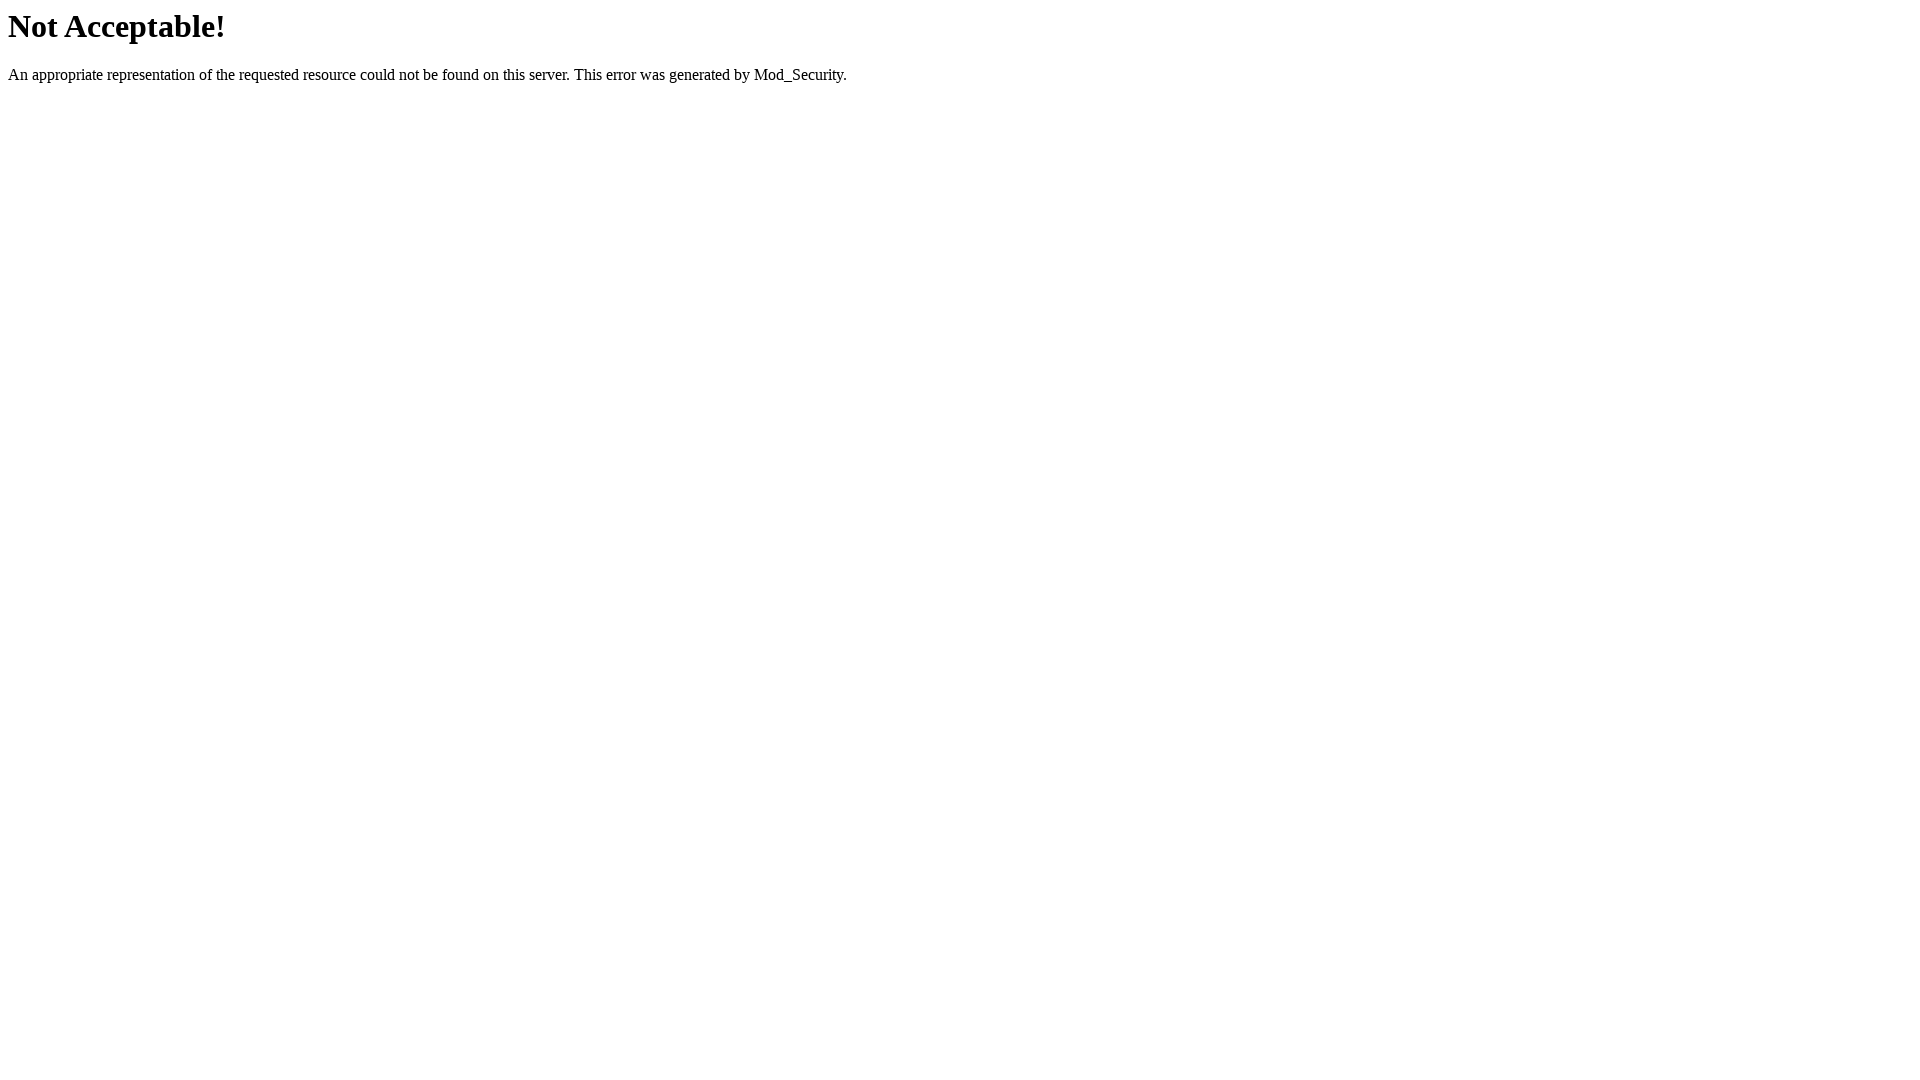

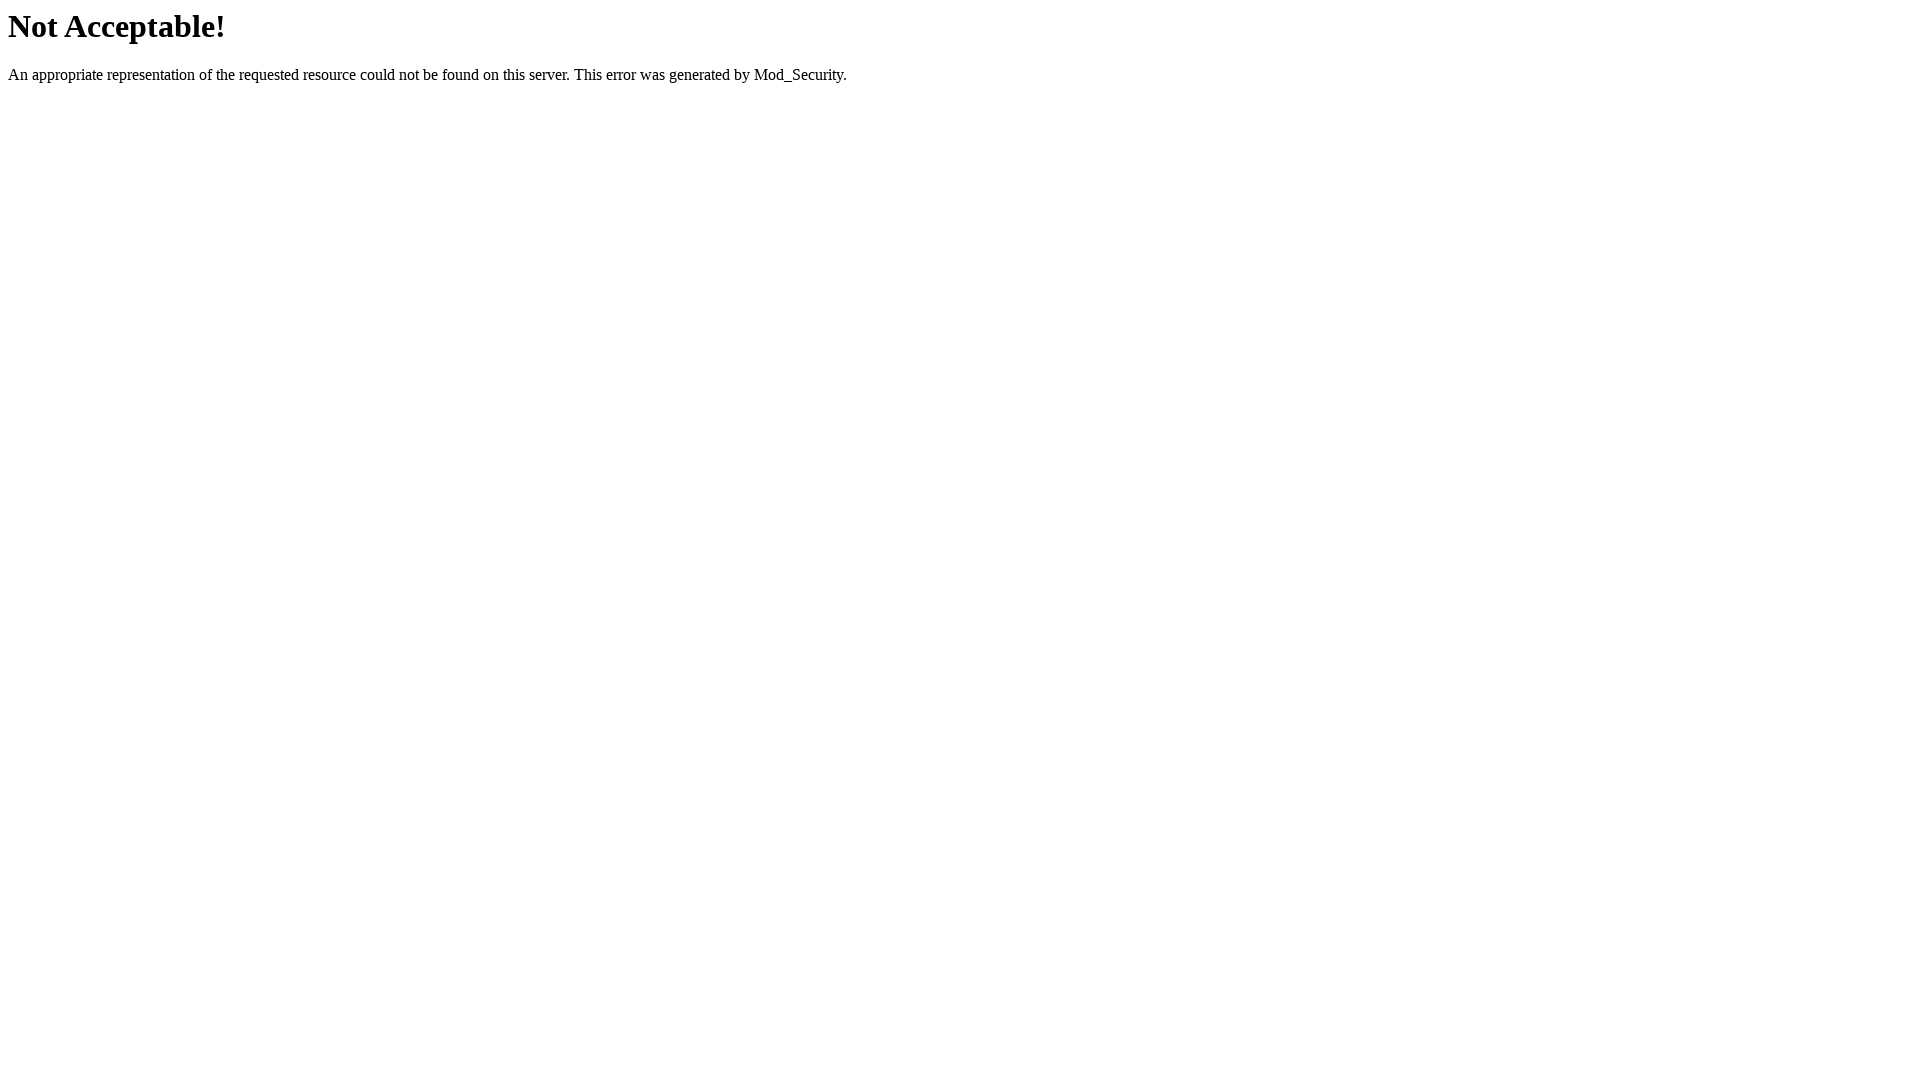